Navigates to a YouTube video page and waits for the video player to load

Starting URL: https://www.youtube.com/watch?v=qXqrEKWPgTI

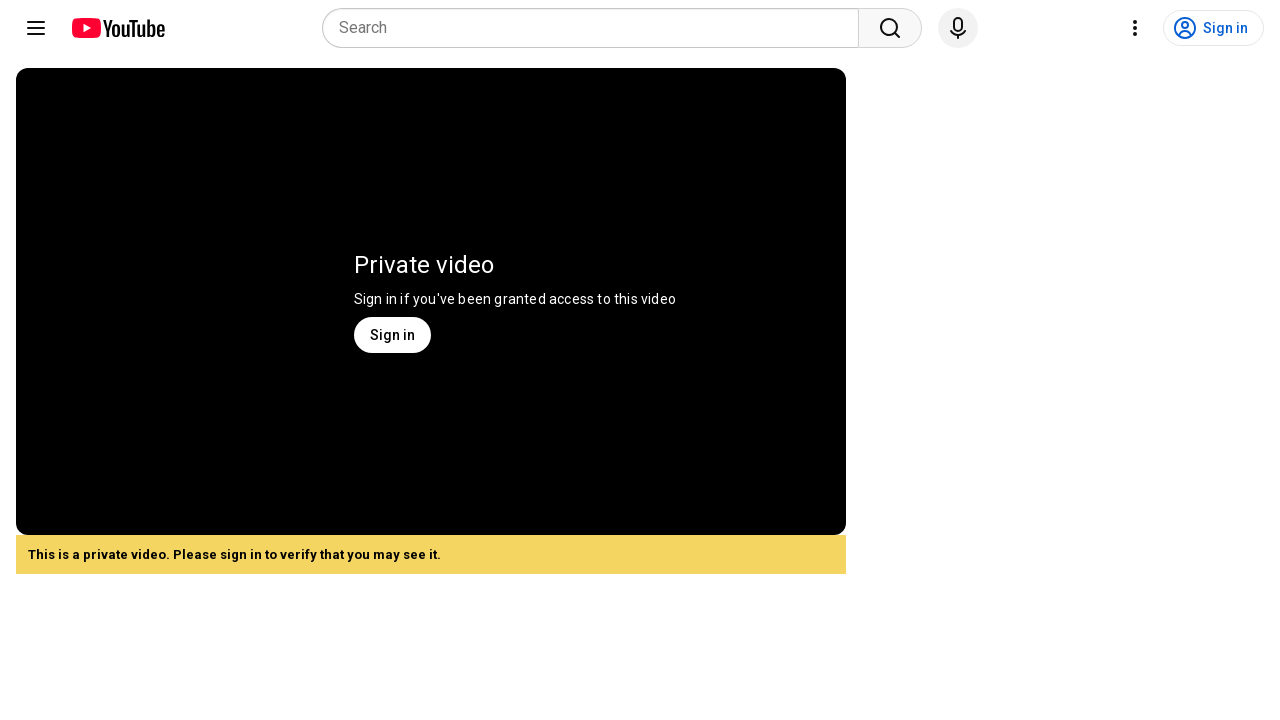

Navigated to YouTube video page (qXqrEKWPgTI)
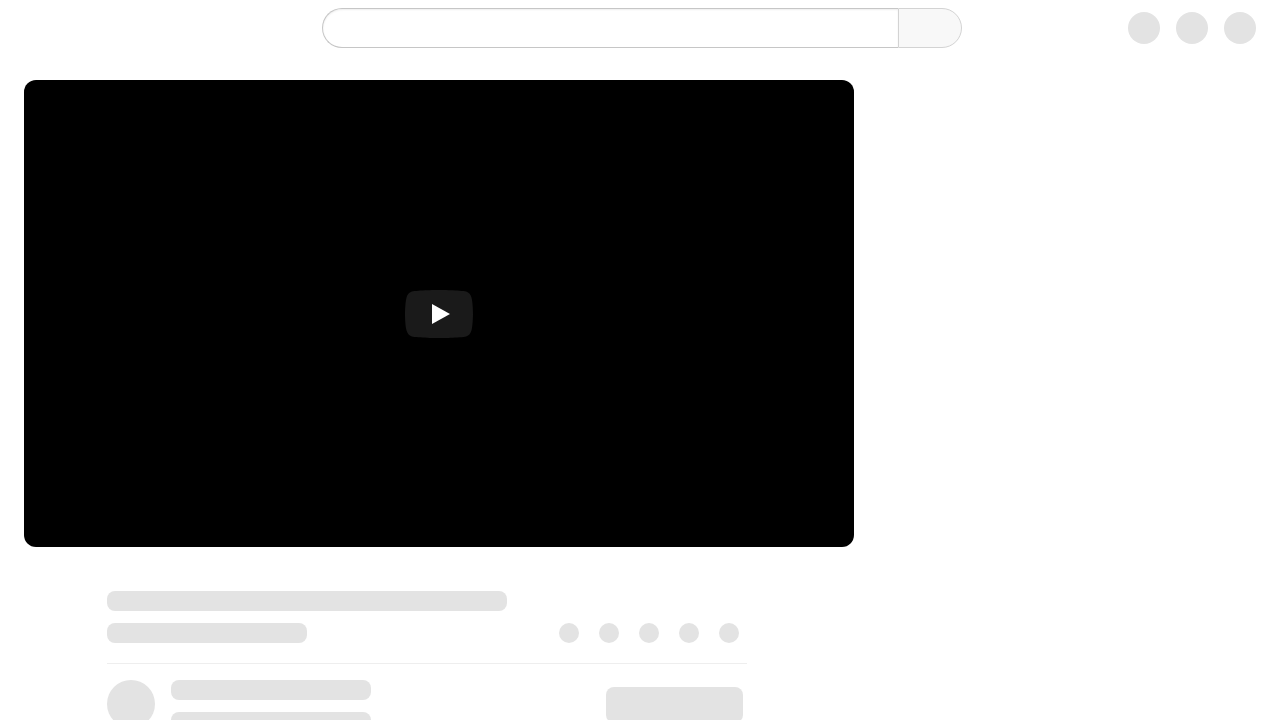

Video player loaded successfully
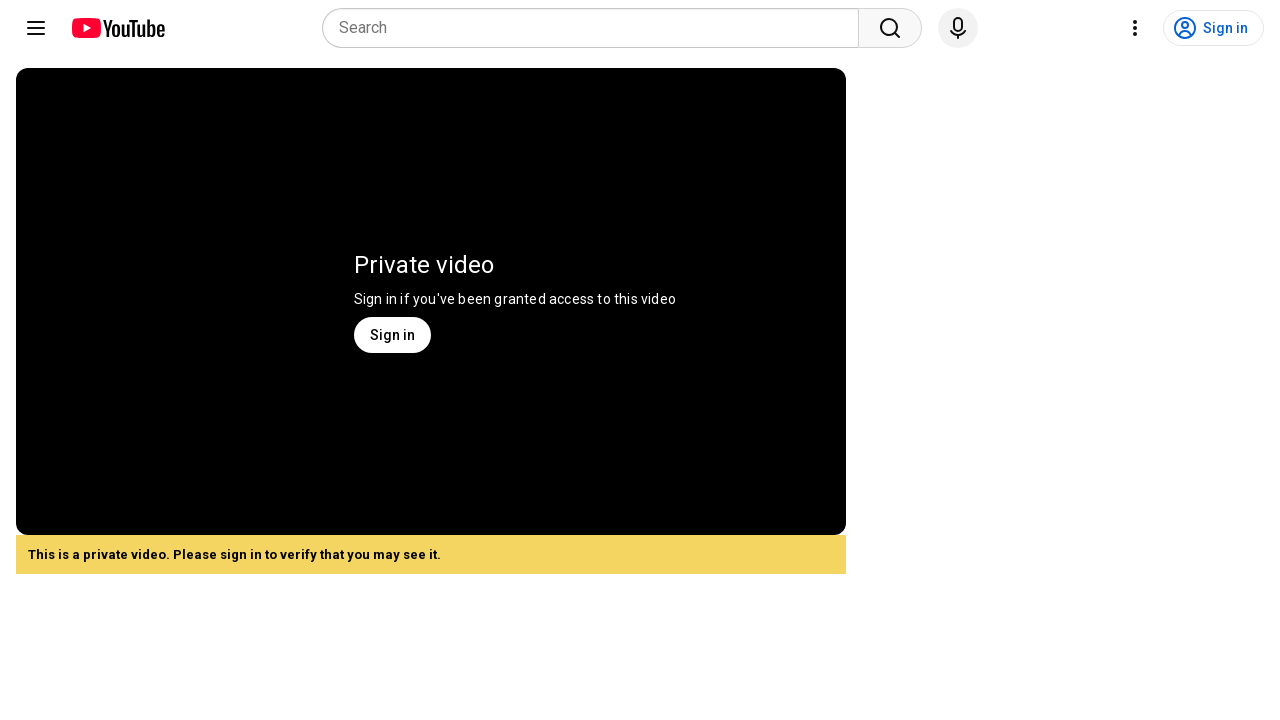

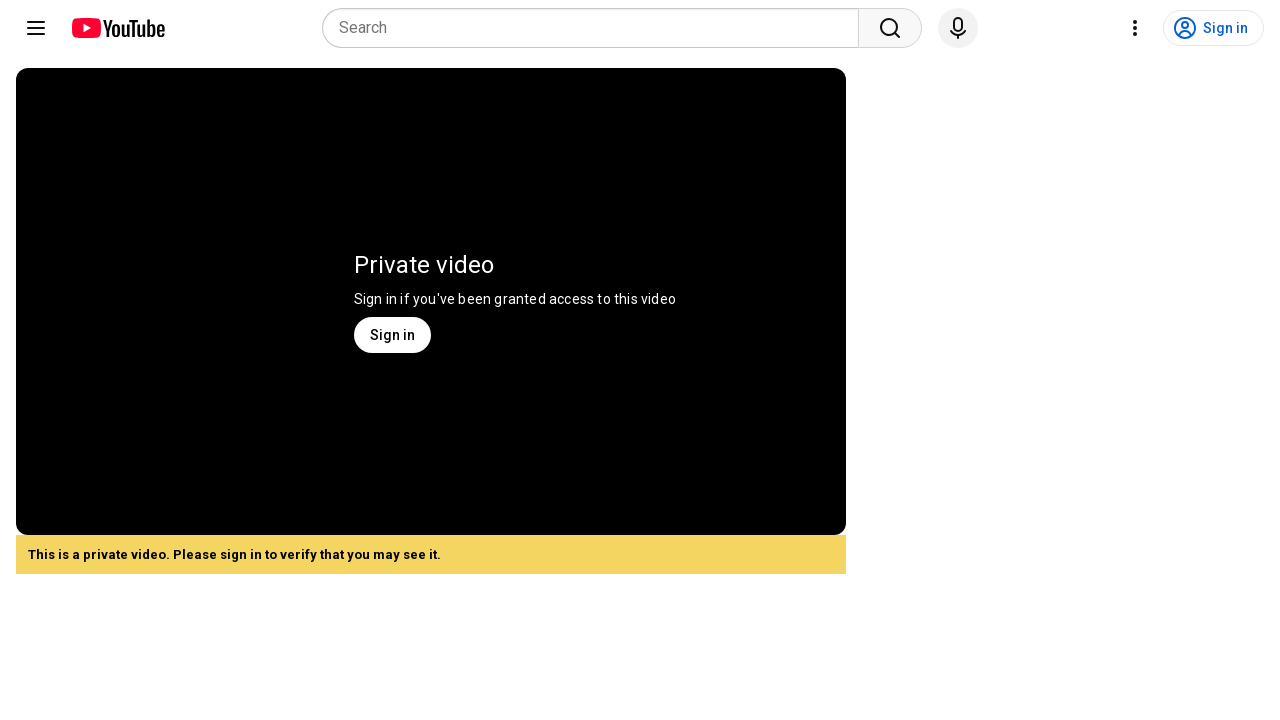